Navigates to Danawa product listing page, expands manufacturer filter options, selects a specific manufacturer, and verifies product information is displayed

Starting URL: http://prod.danawa.com/list/?cate=12210596&logger_kw=ca_main_more

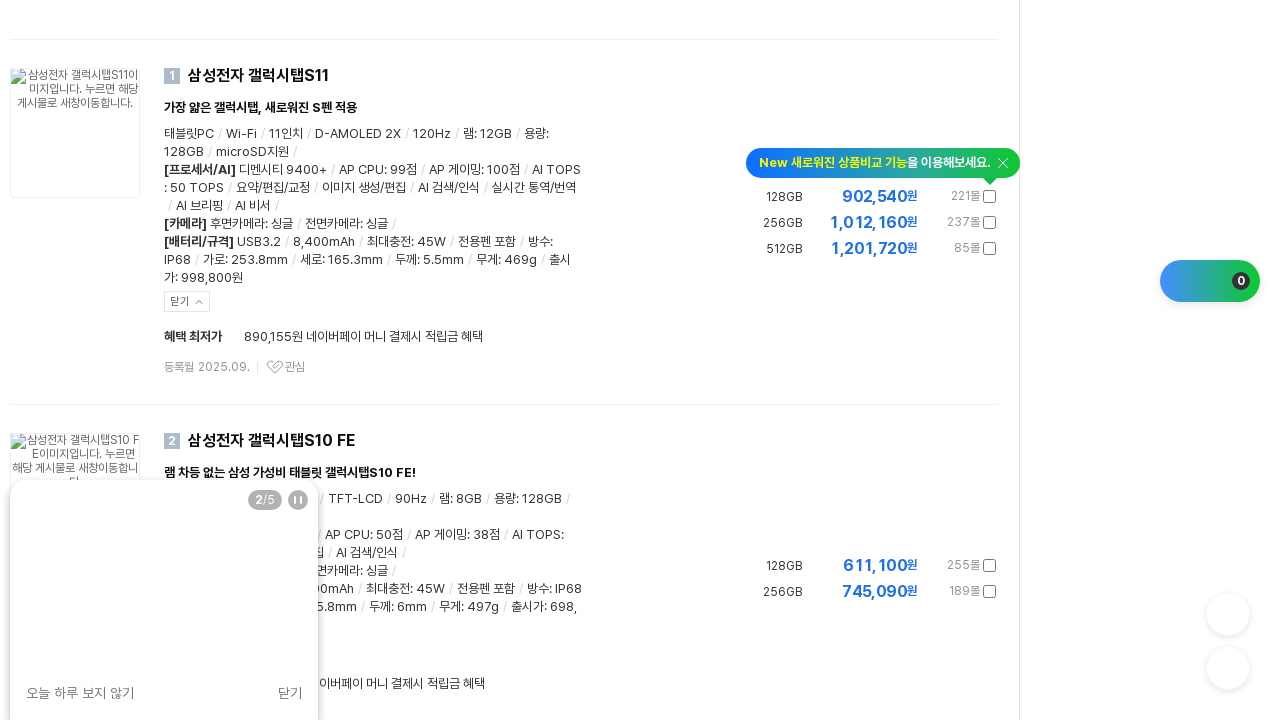

Waited for manufacturer filter expand button to load
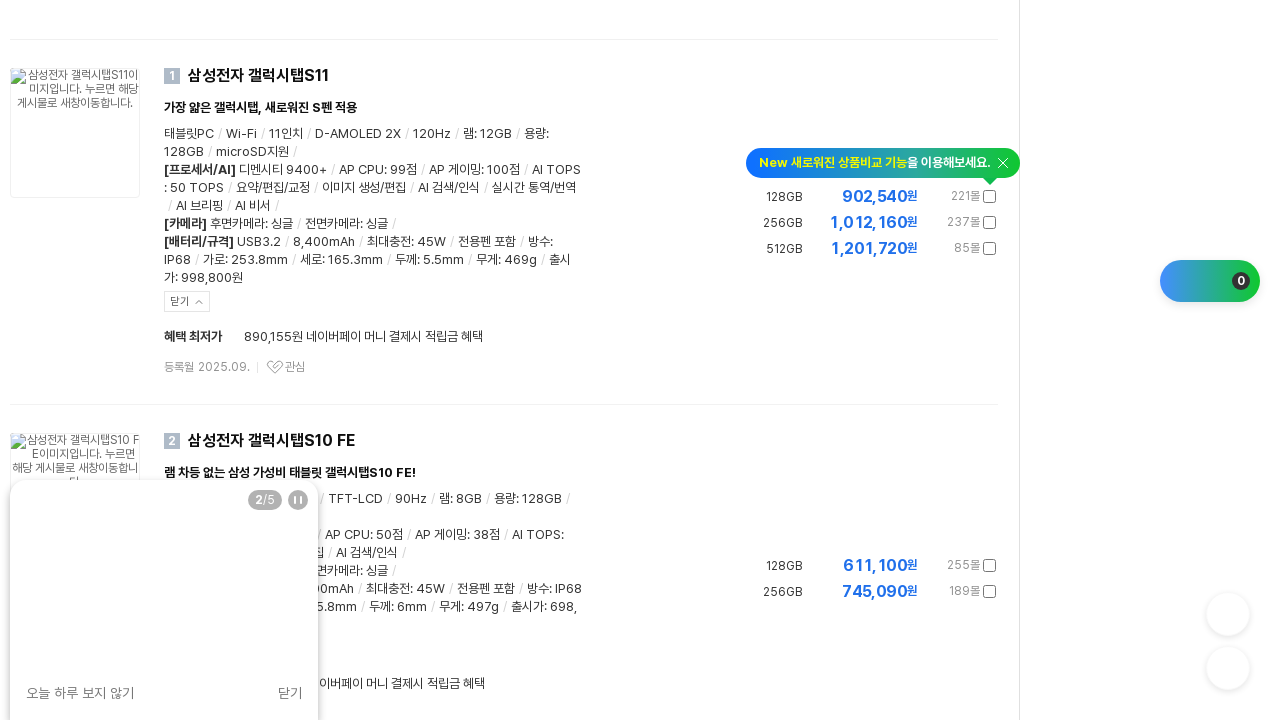

Clicked manufacturer filter 'View More' button to expand options at (972, 360) on #dlMaker_simple > dd > div.spec_opt_view > button.btn_spec_view.btn_view_more
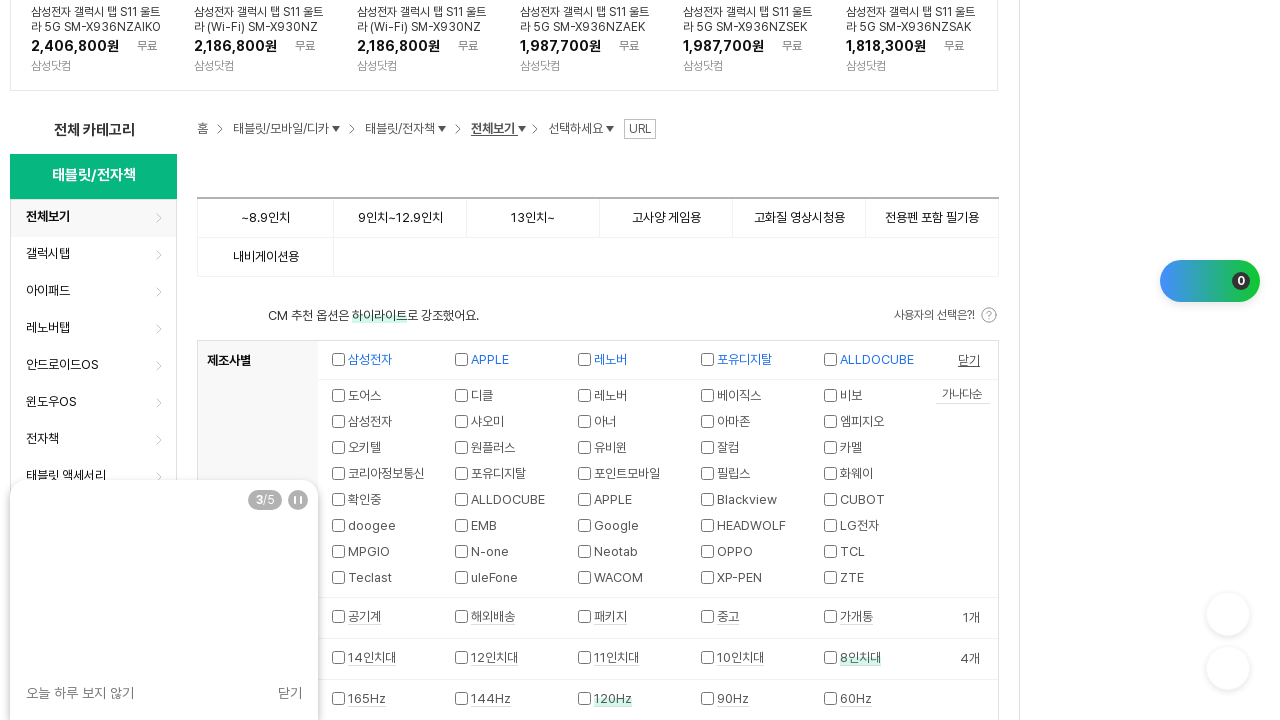

Waited for specific manufacturer checkbox to load
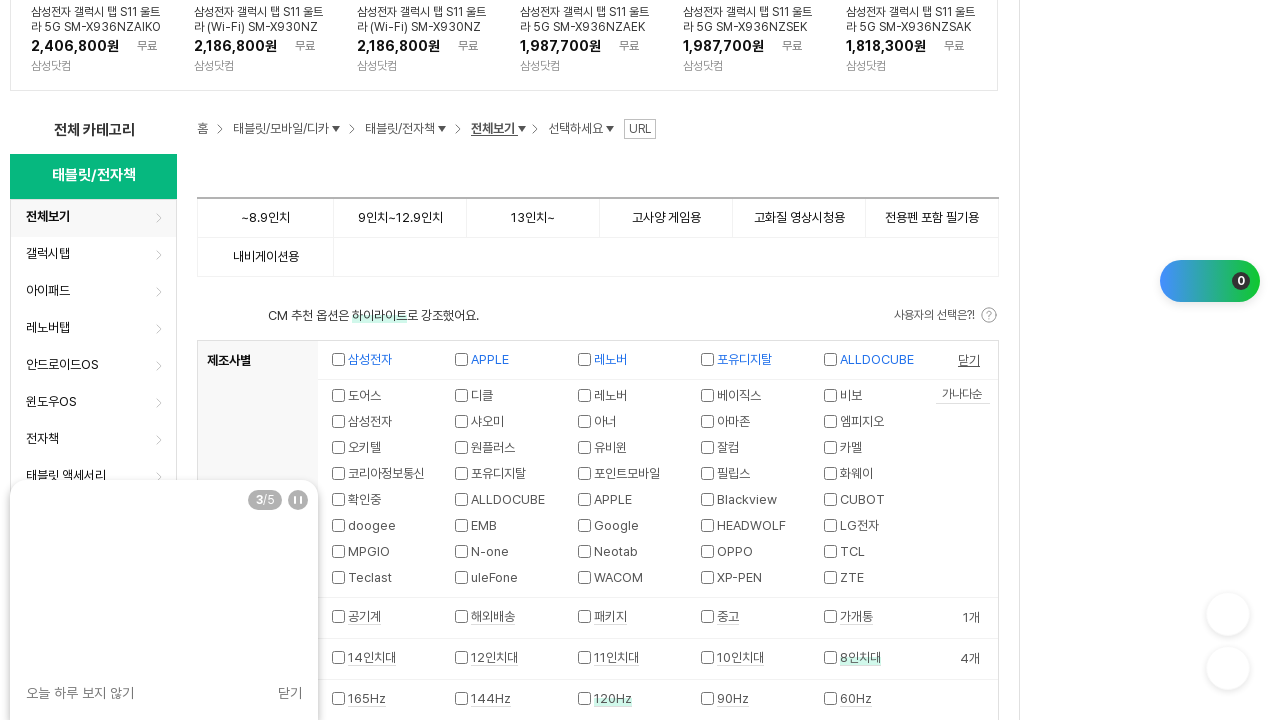

Selected specific manufacturer from filter options at (584, 500) on #searchMaker1452
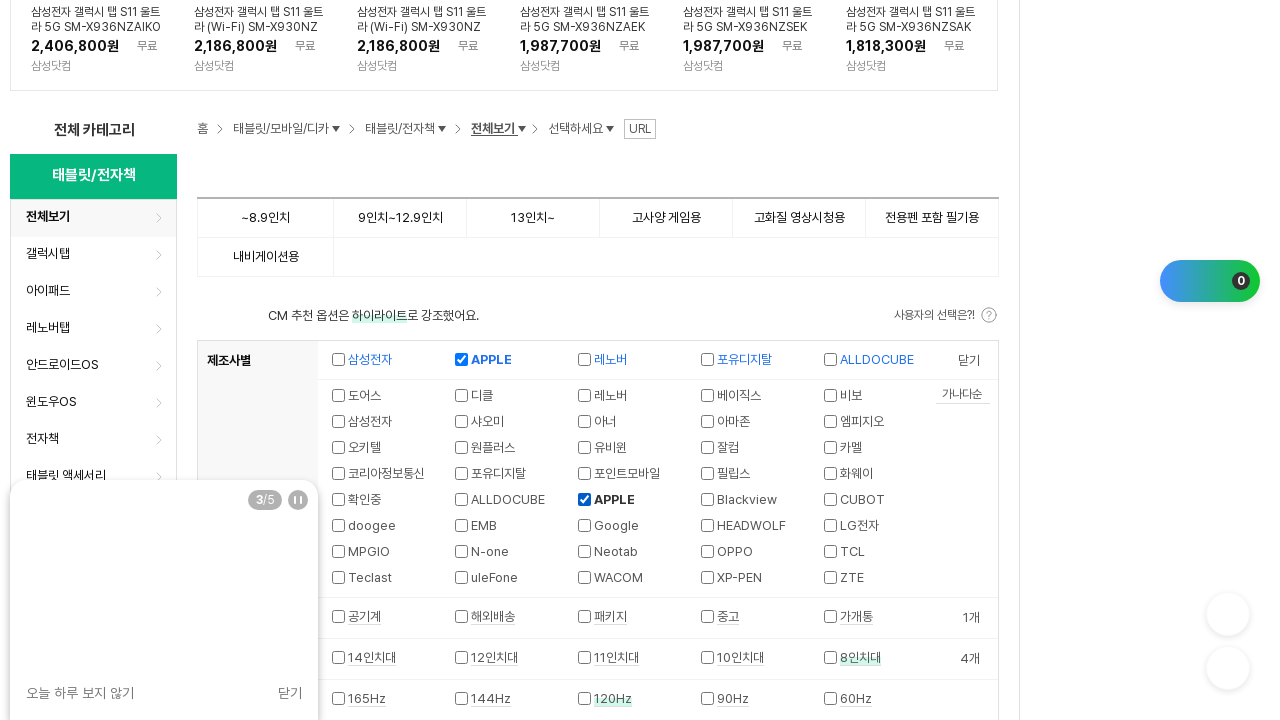

Product list loaded after manufacturer filter applied
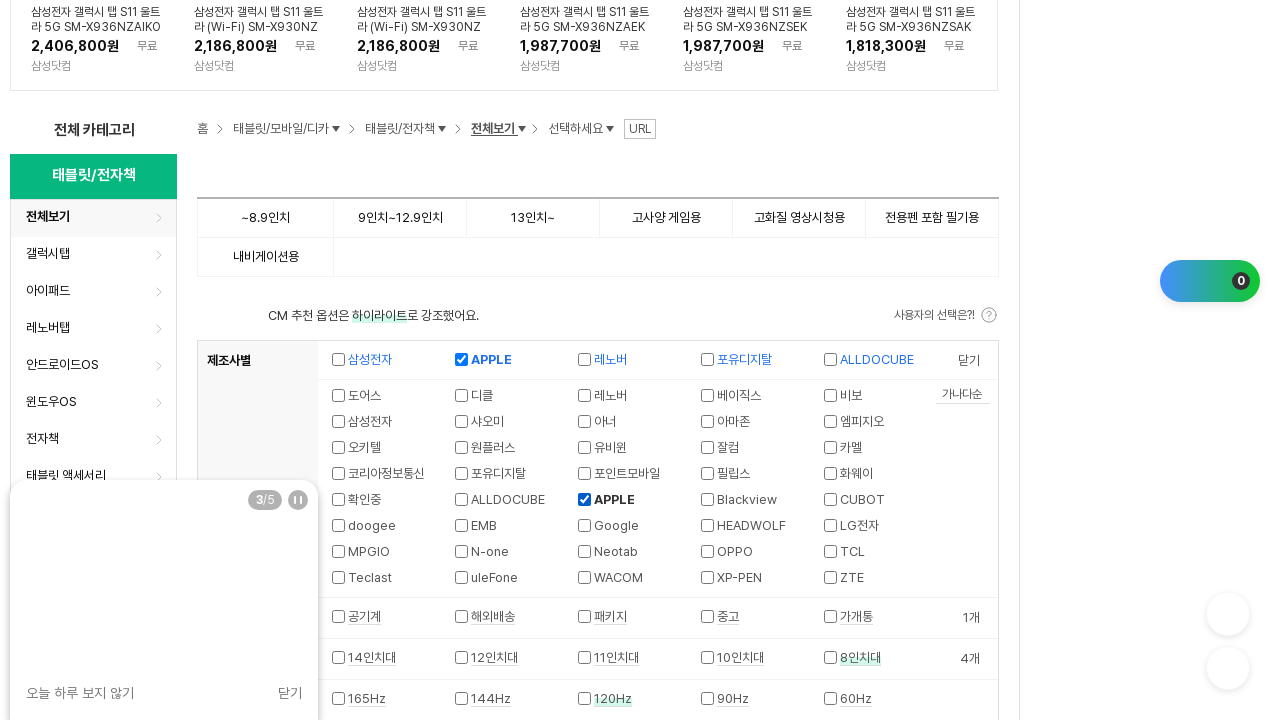

Product information displayed - product names are visible
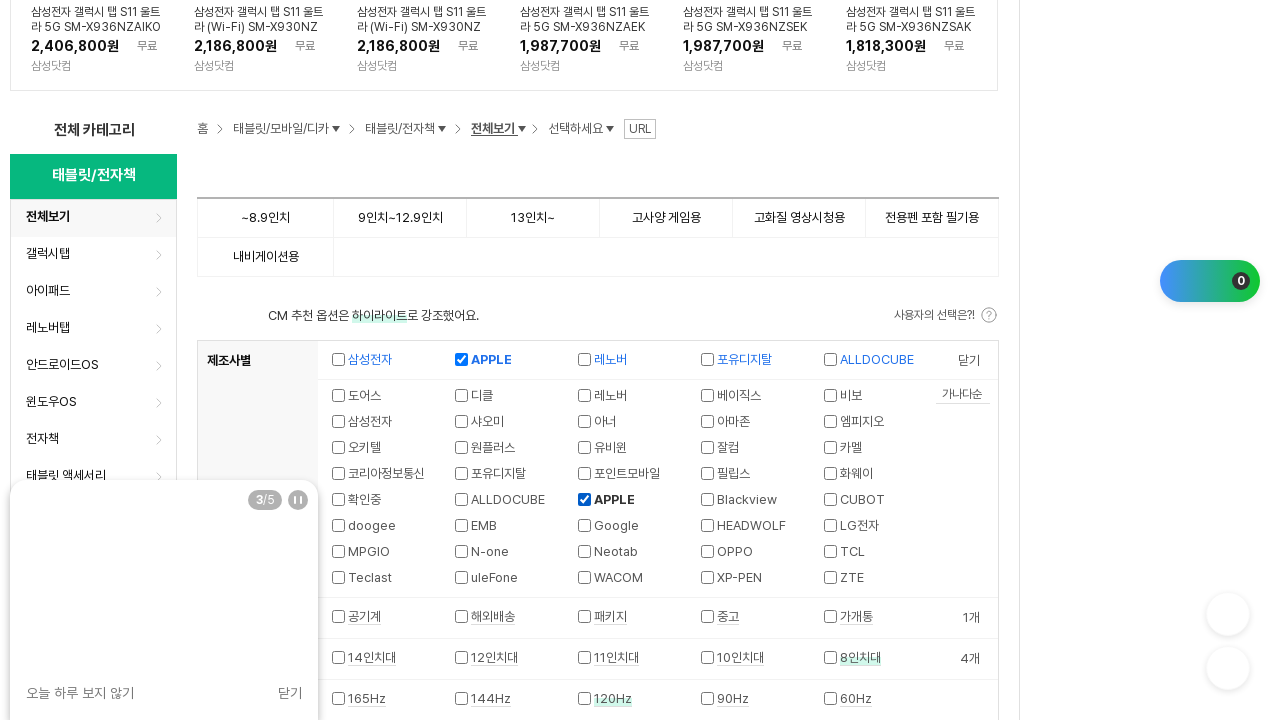

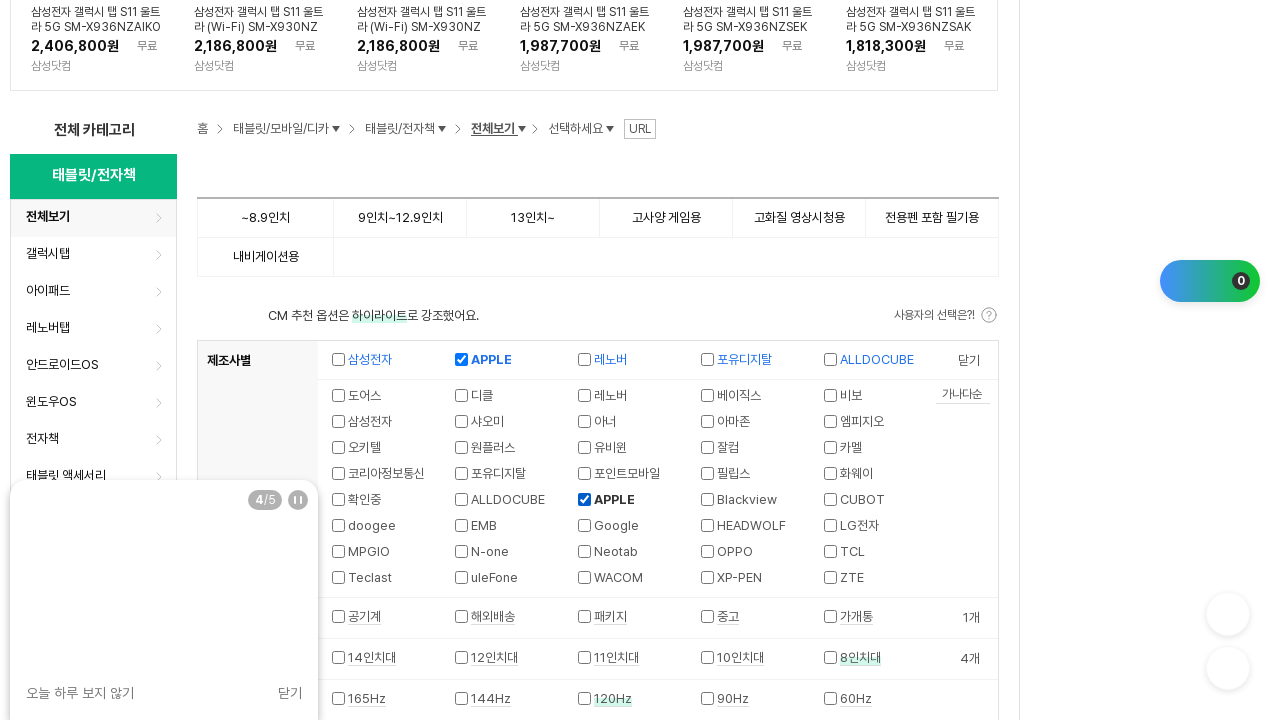